Tests slider interaction by dragging the age slider element to a different position using mouse actions

Starting URL: https://www.tutorialspoint.com/selenium/practice/slider.php

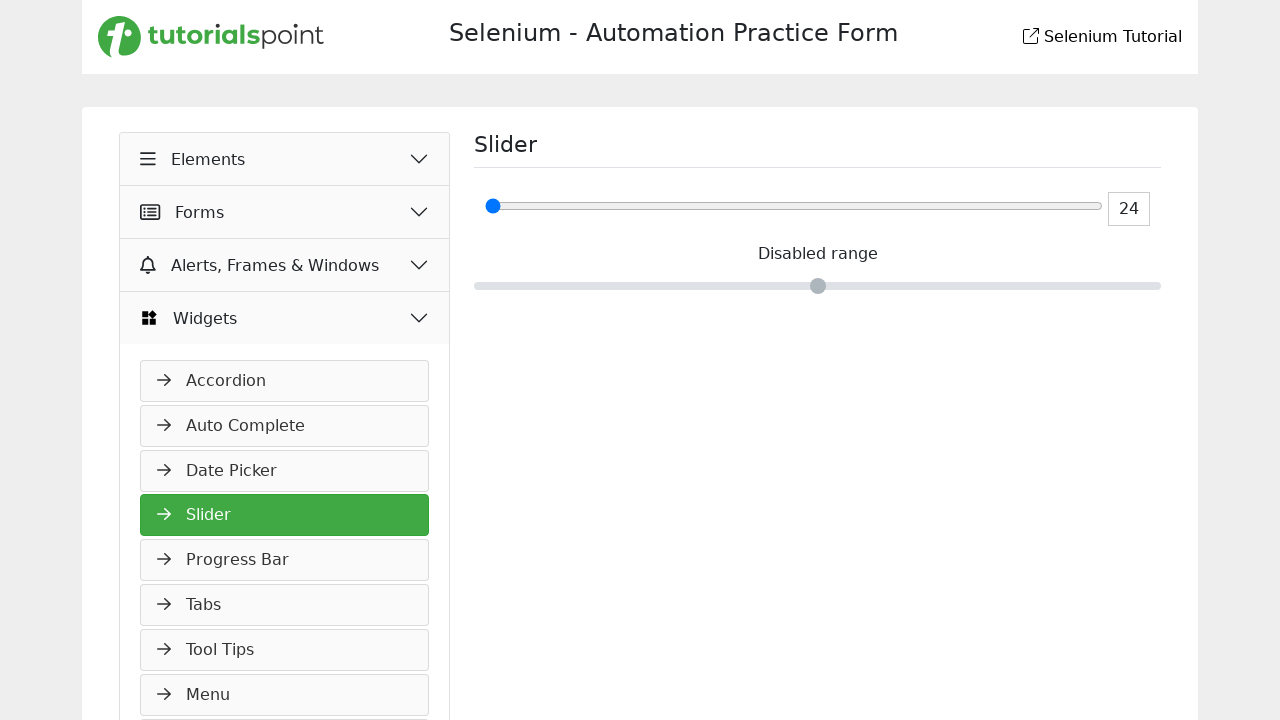

Located age slider element
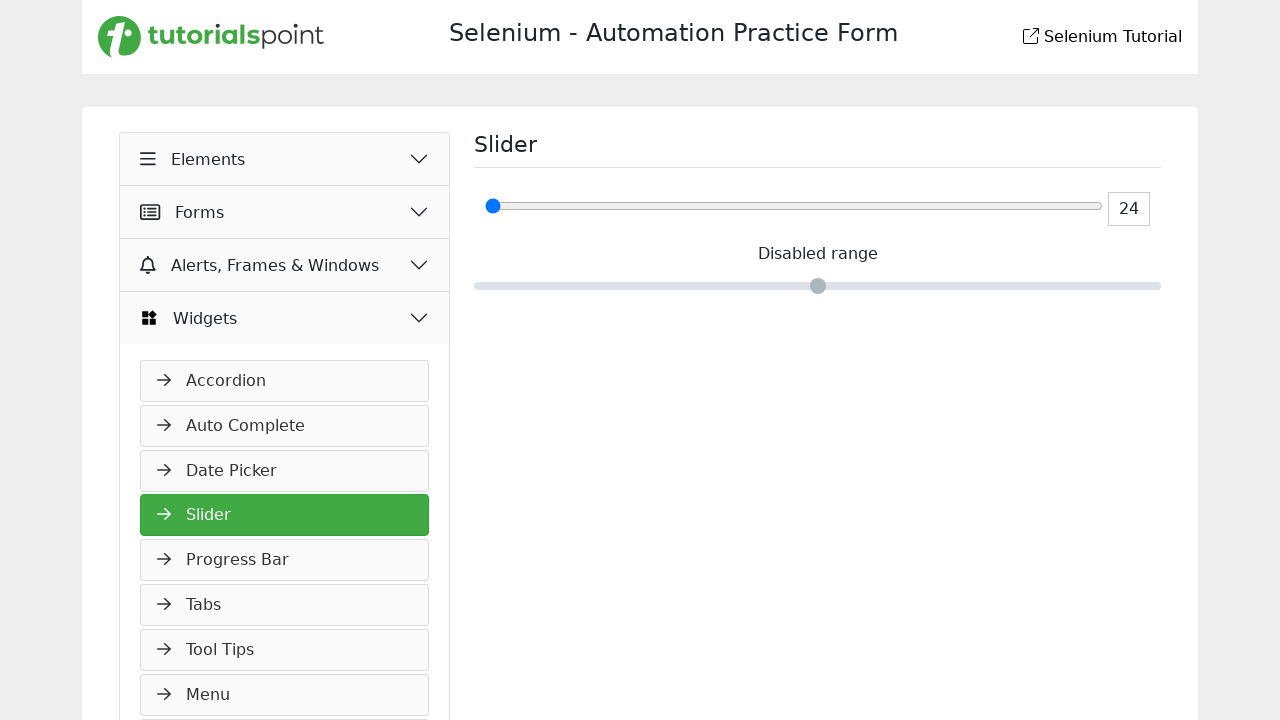

Age slider is now visible
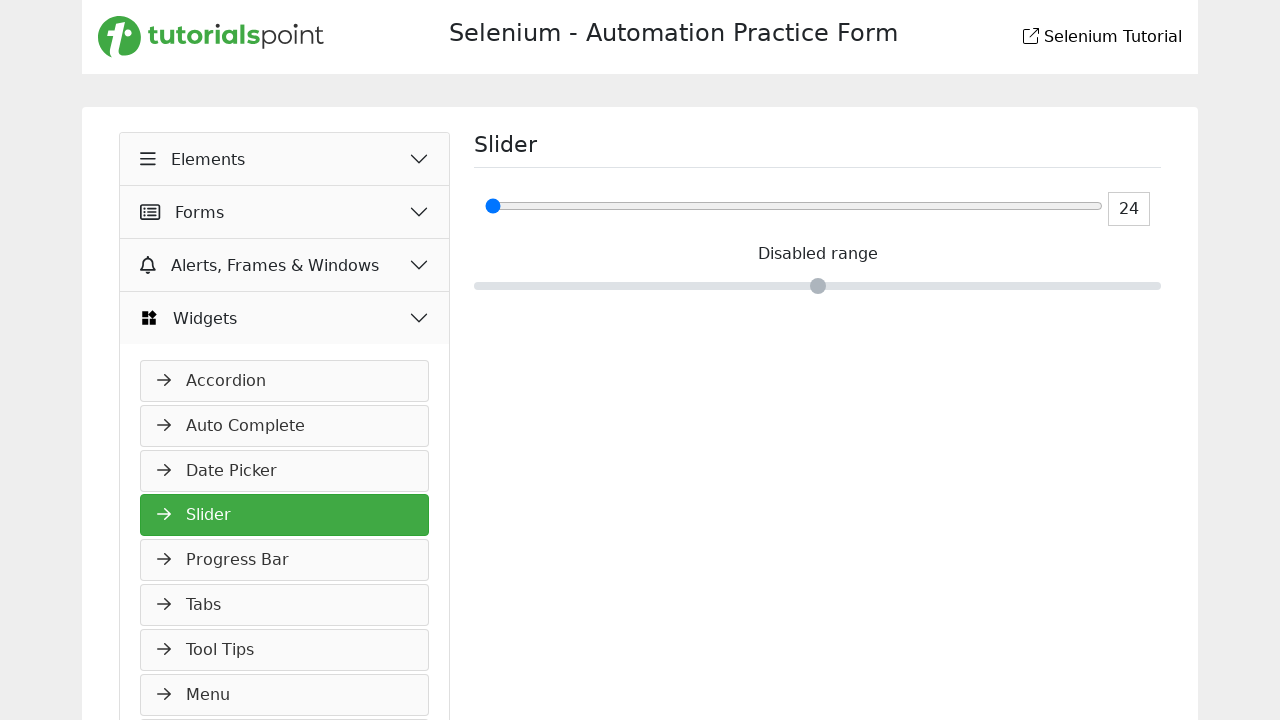

Retrieved slider bounding box for drag operation
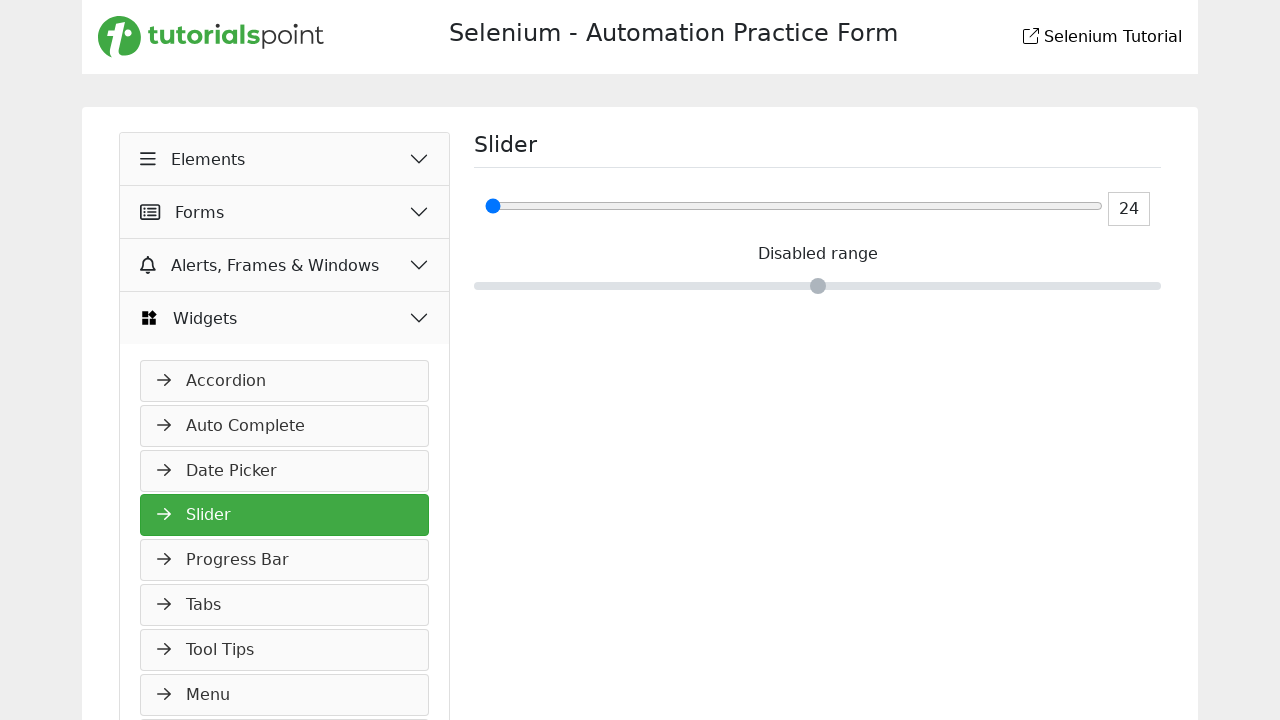

Moved mouse to center of slider at (794, 206)
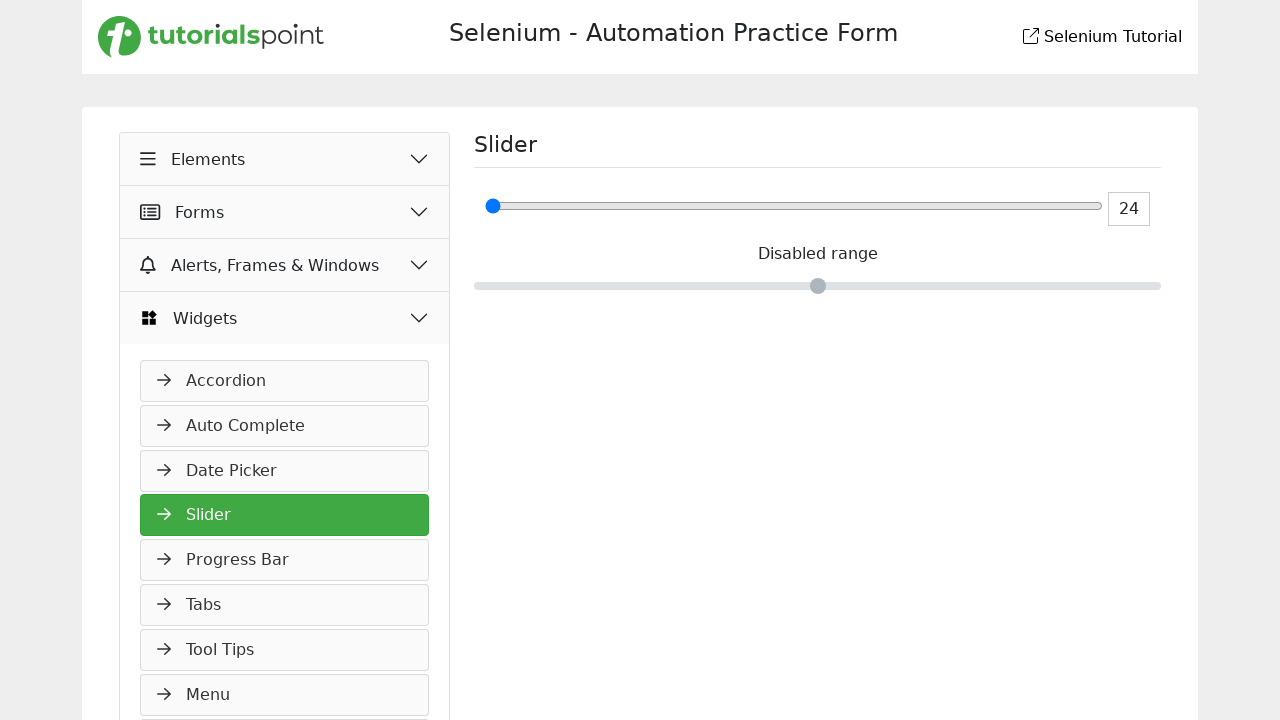

Mouse button pressed down on slider at (794, 206)
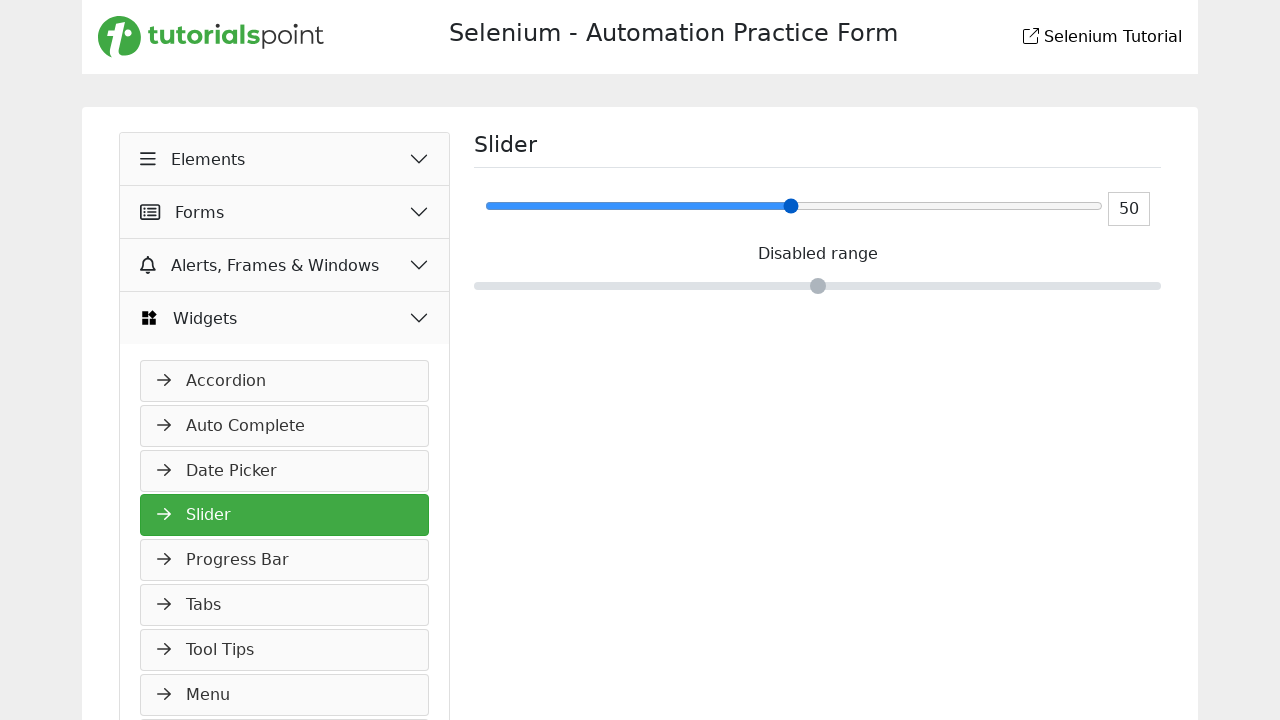

Dragged slider to the left by 200 pixels at (594, 206)
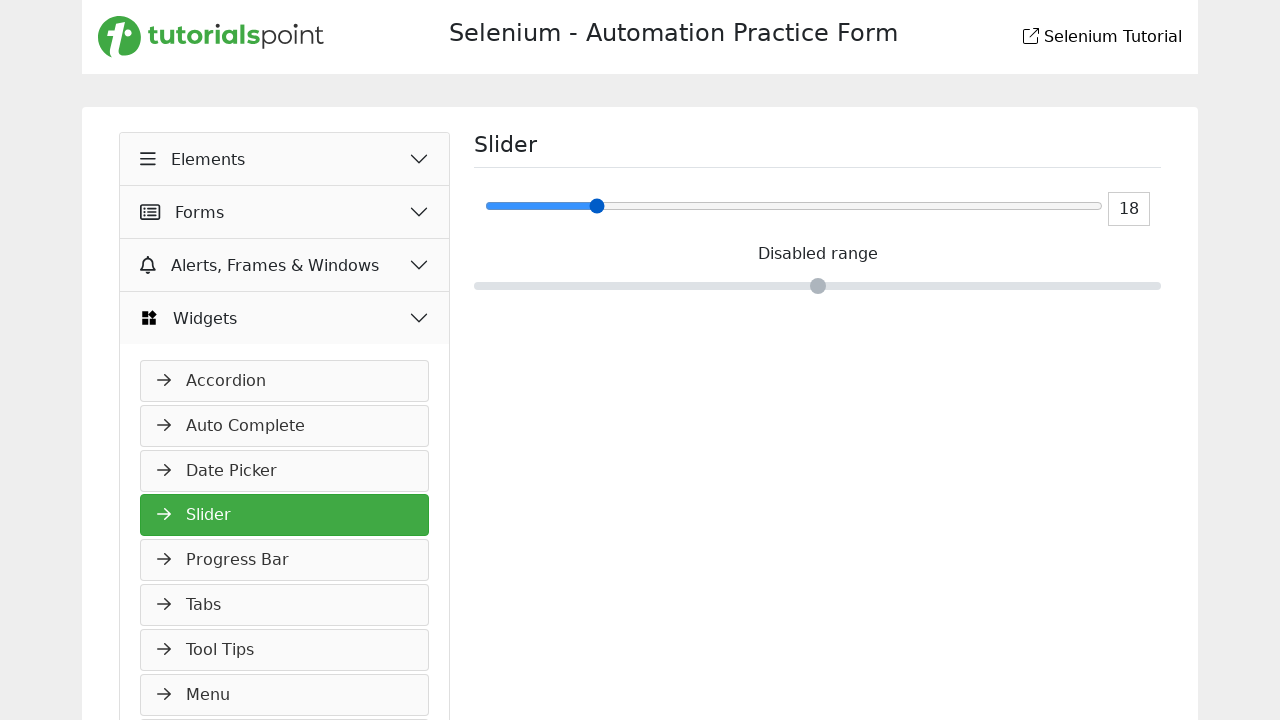

Released mouse button, slider drag completed at (594, 206)
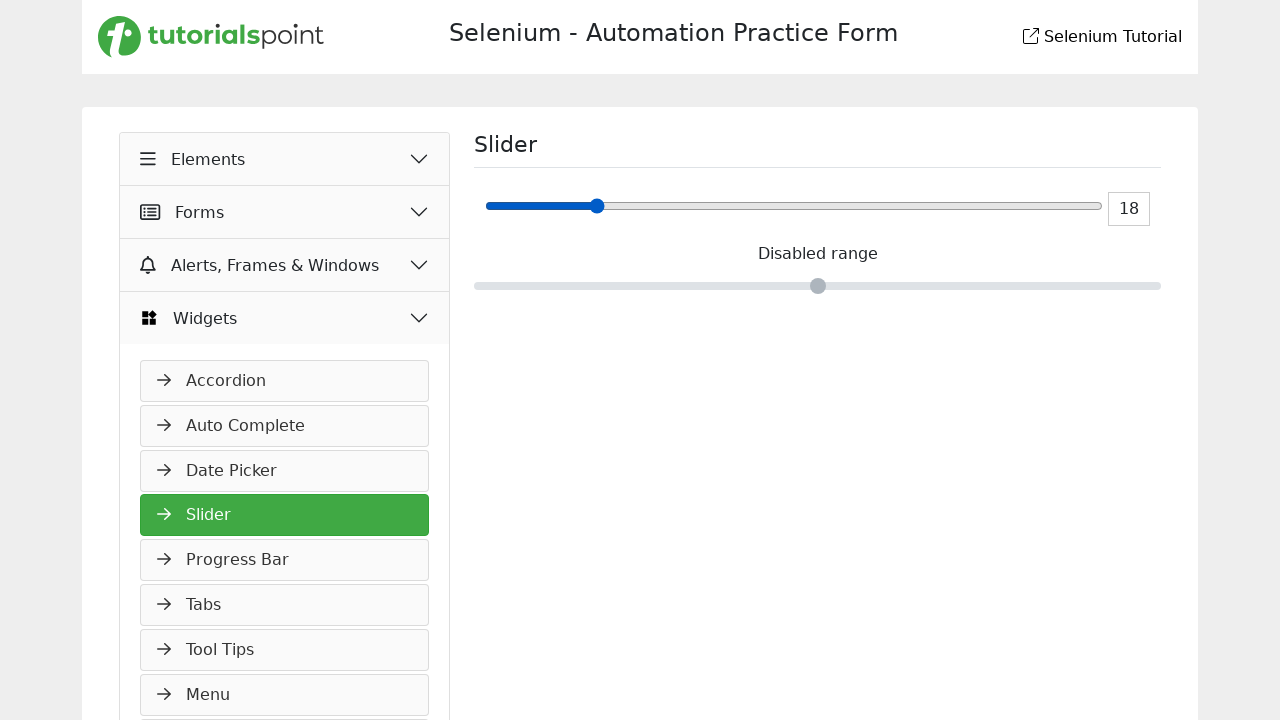

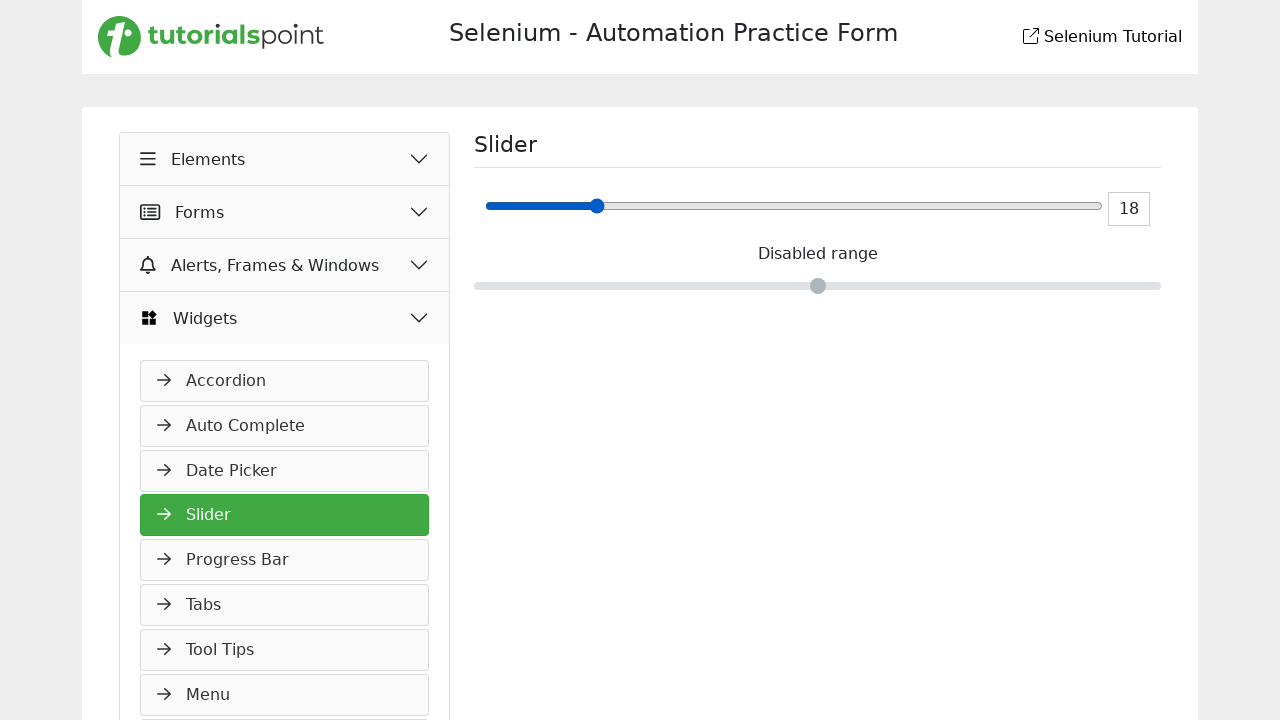